Tests frame navigation by clicking through to Nested Frames page, switching between frames, and reading content from nested iframe

Starting URL: https://the-internet.herokuapp.com

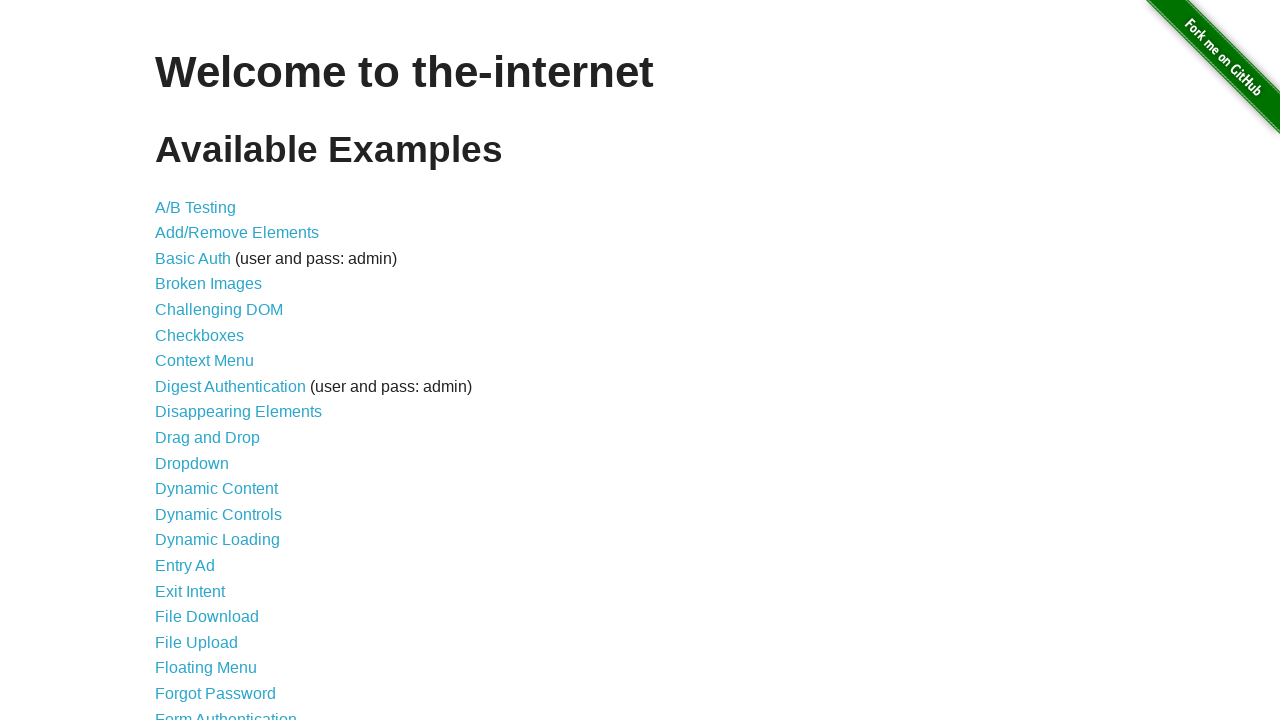

Clicked on Frames link at (182, 361) on xpath=//a[text()='Frames']
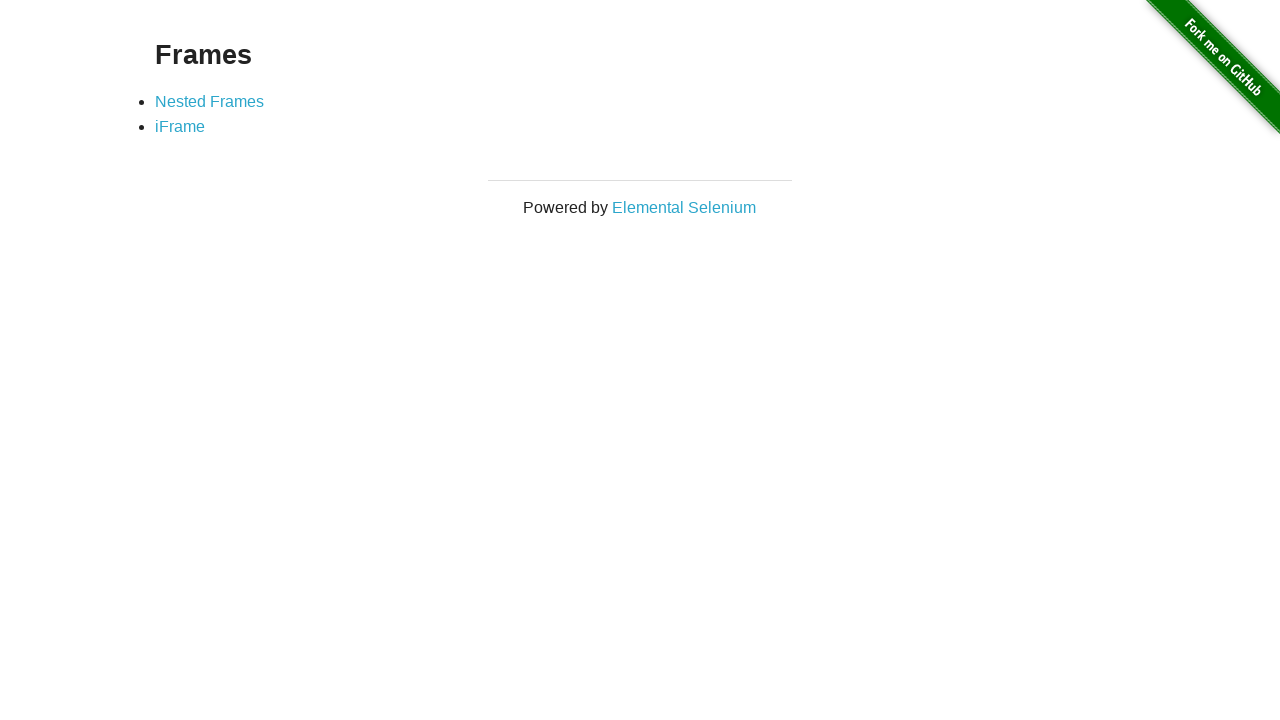

Nested Frames link appeared on the page
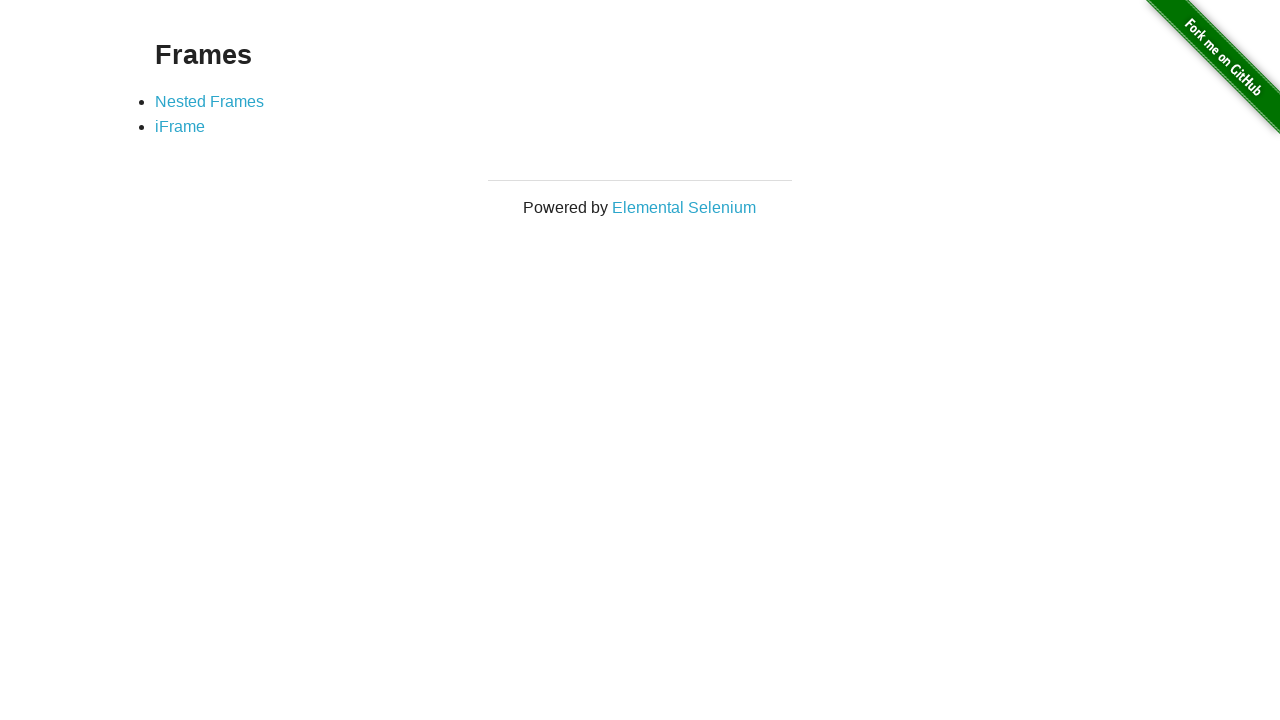

Clicked on Nested Frames link to navigate to nested frames page at (210, 101) on xpath=//a[text()='Nested Frames']
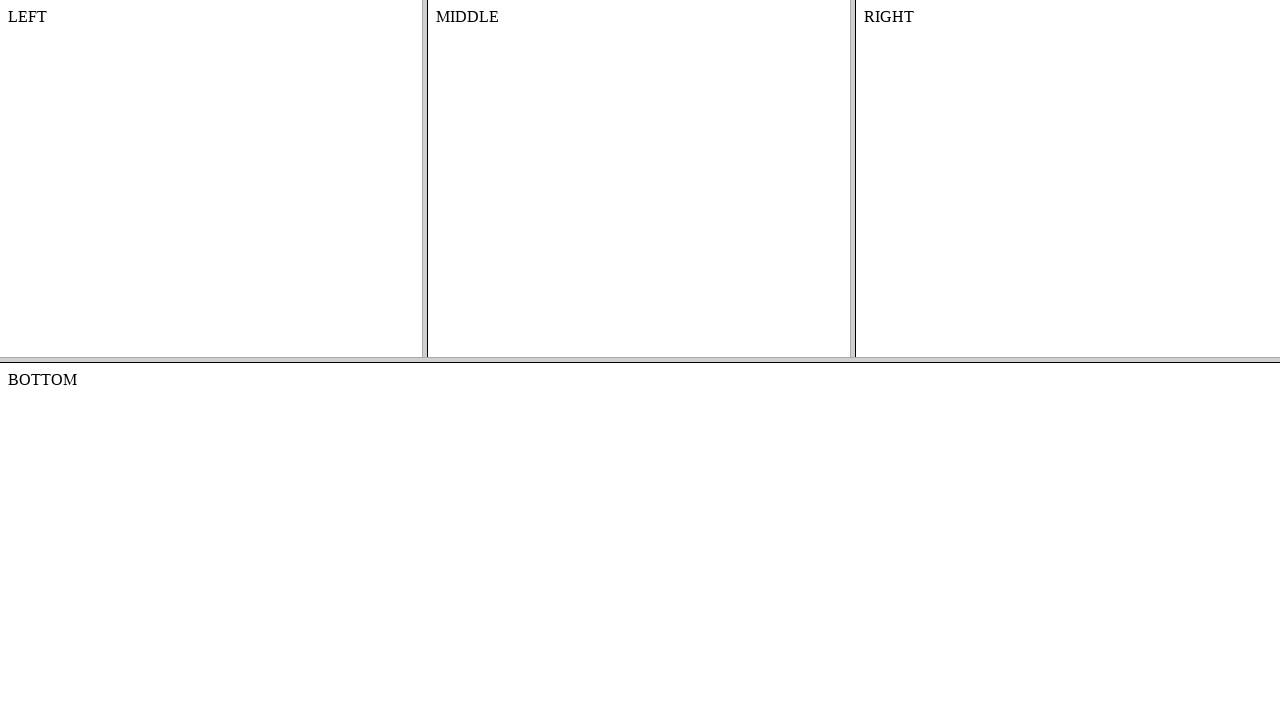

Located frame-top frame
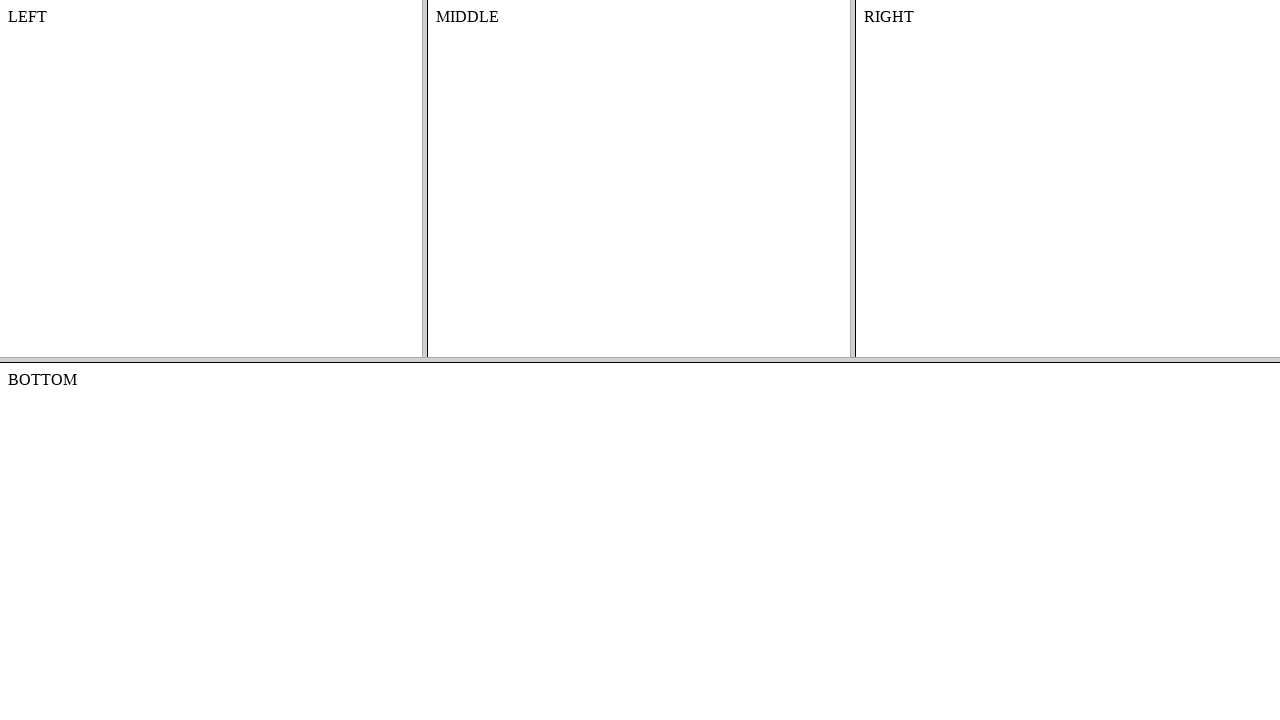

Located frame-left nested frame within frame-top
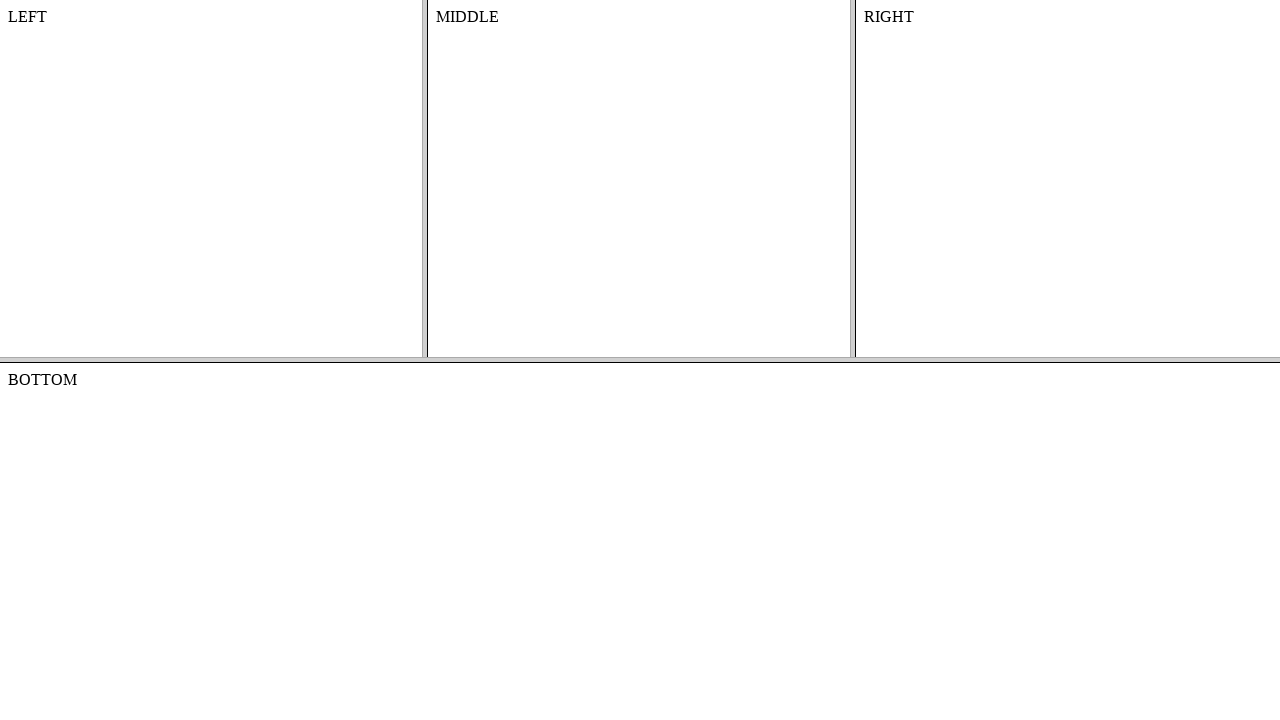

Retrieved text content from left frame: '
    LEFT
    

'
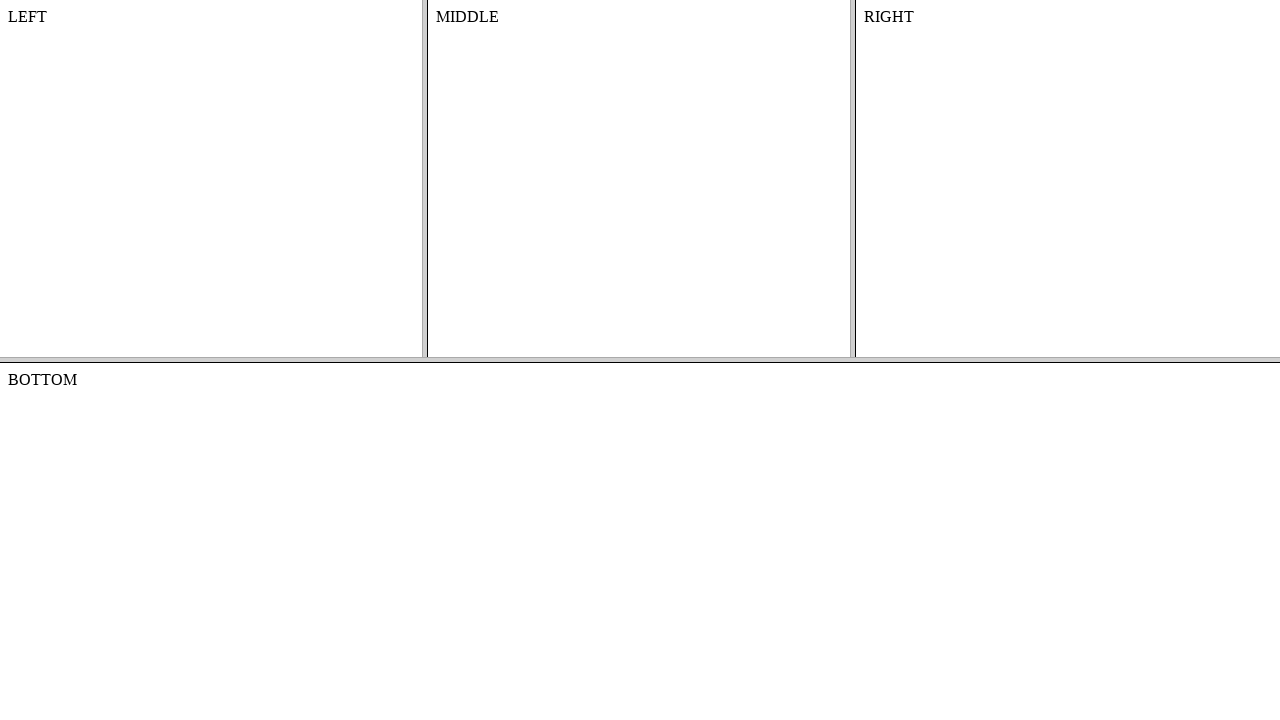

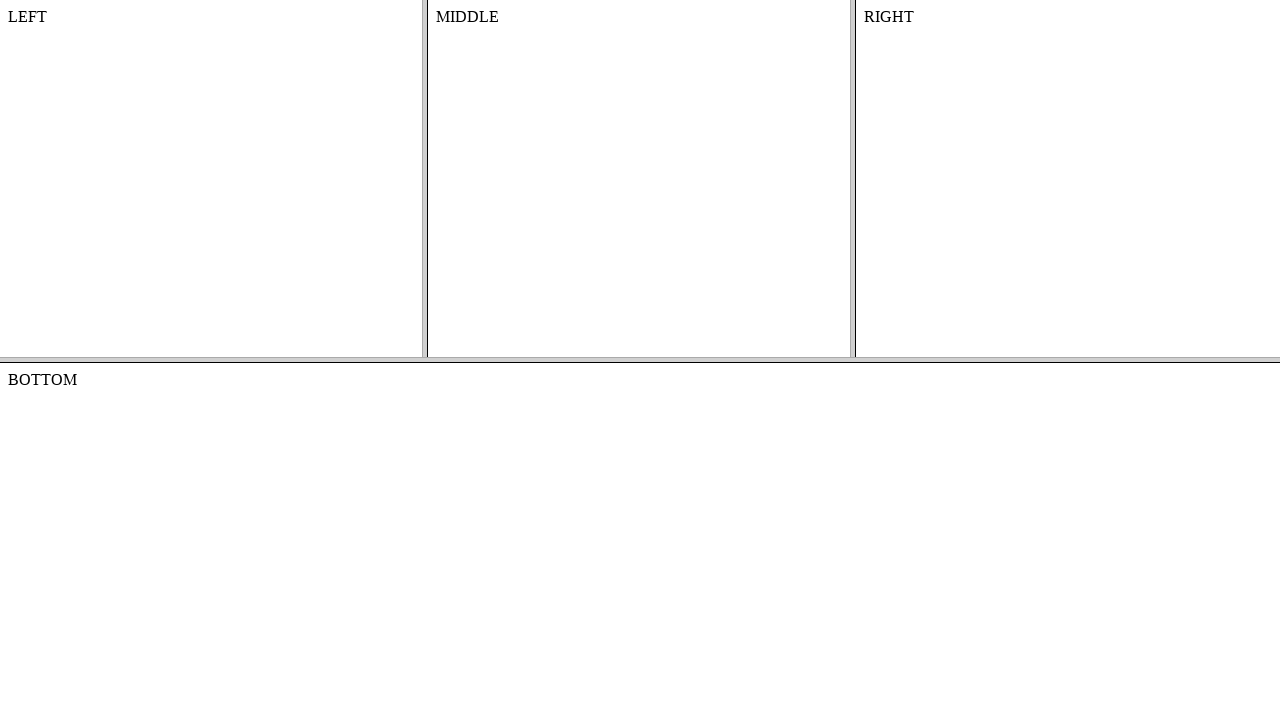